Tests native JavaScript alert handling by clicking a button that triggers a JS alert and accepting/dismissing it.

Starting URL: https://sweetalert.js.org/

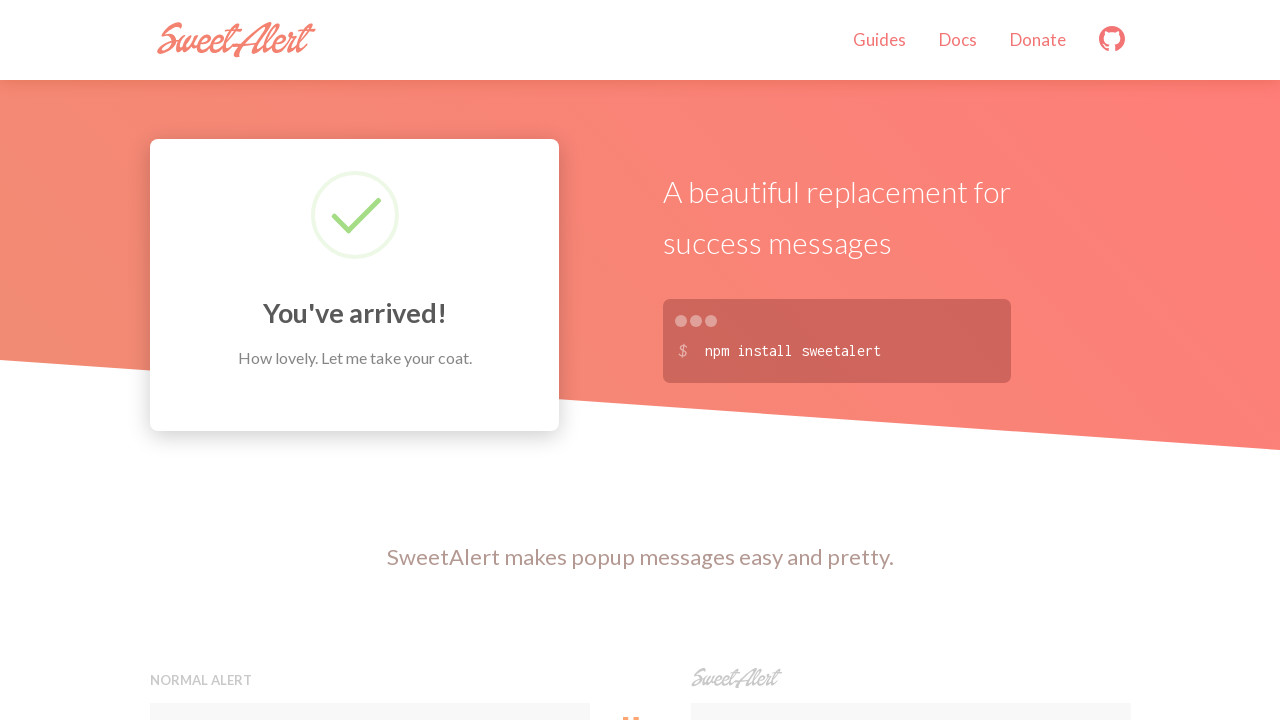

Set up dialog handler to accept alerts
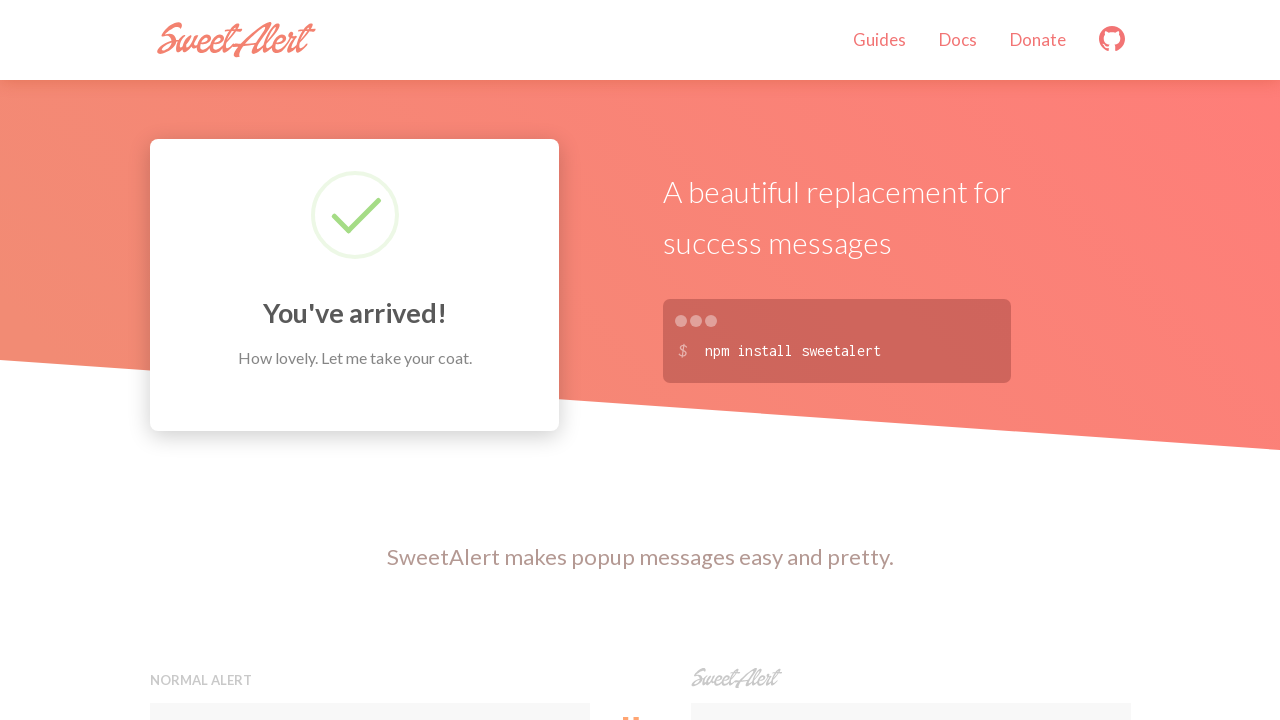

Clicked button to trigger JavaScript alert at (370, 360) on button[onclick*='alert']
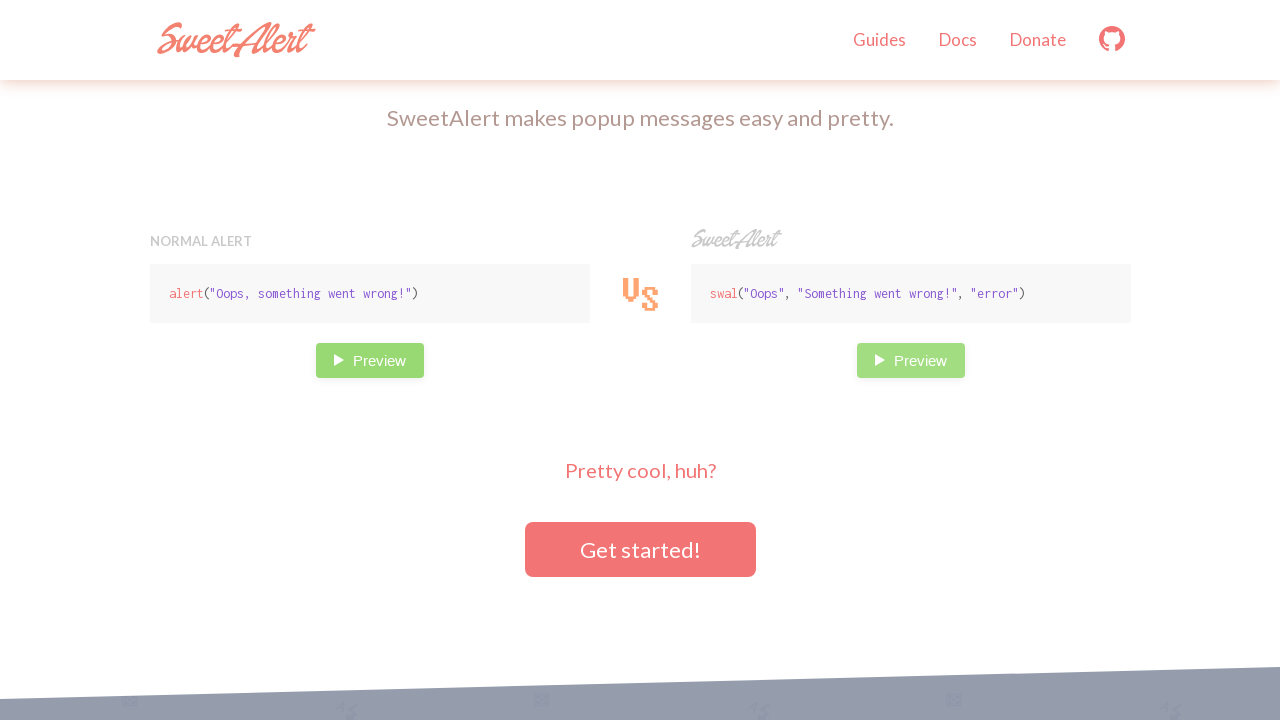

Waited for alert to be handled
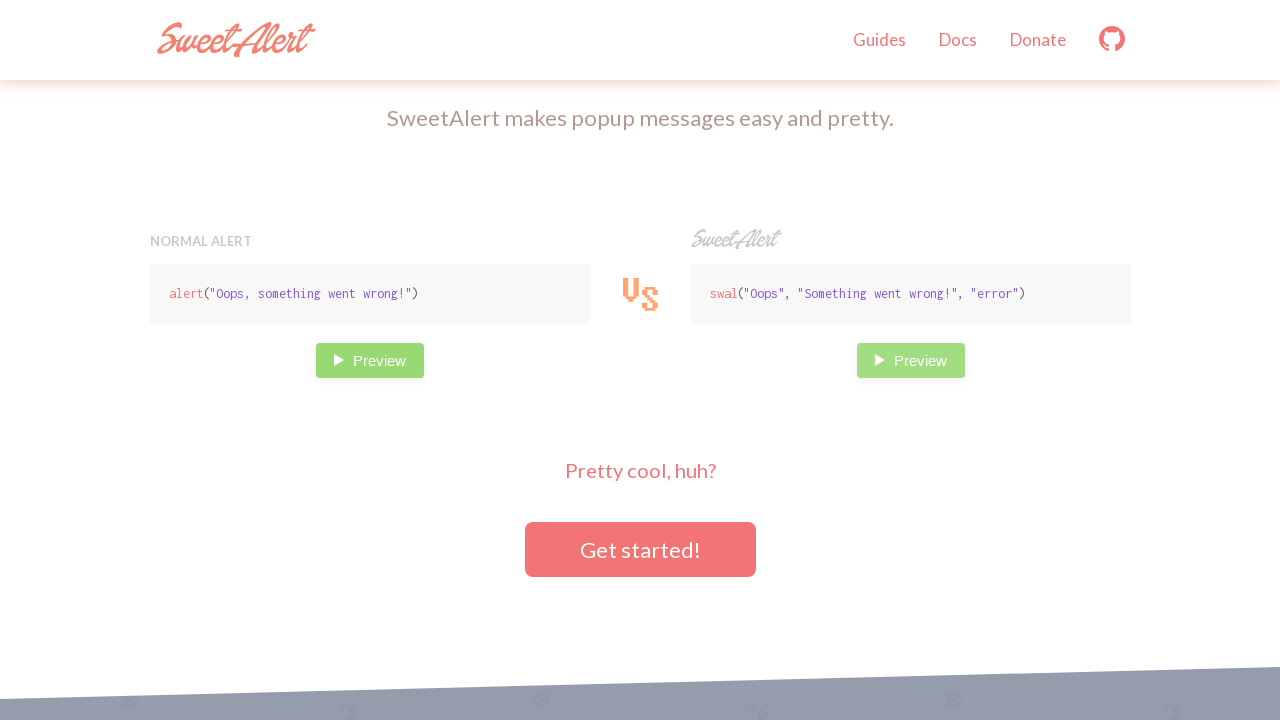

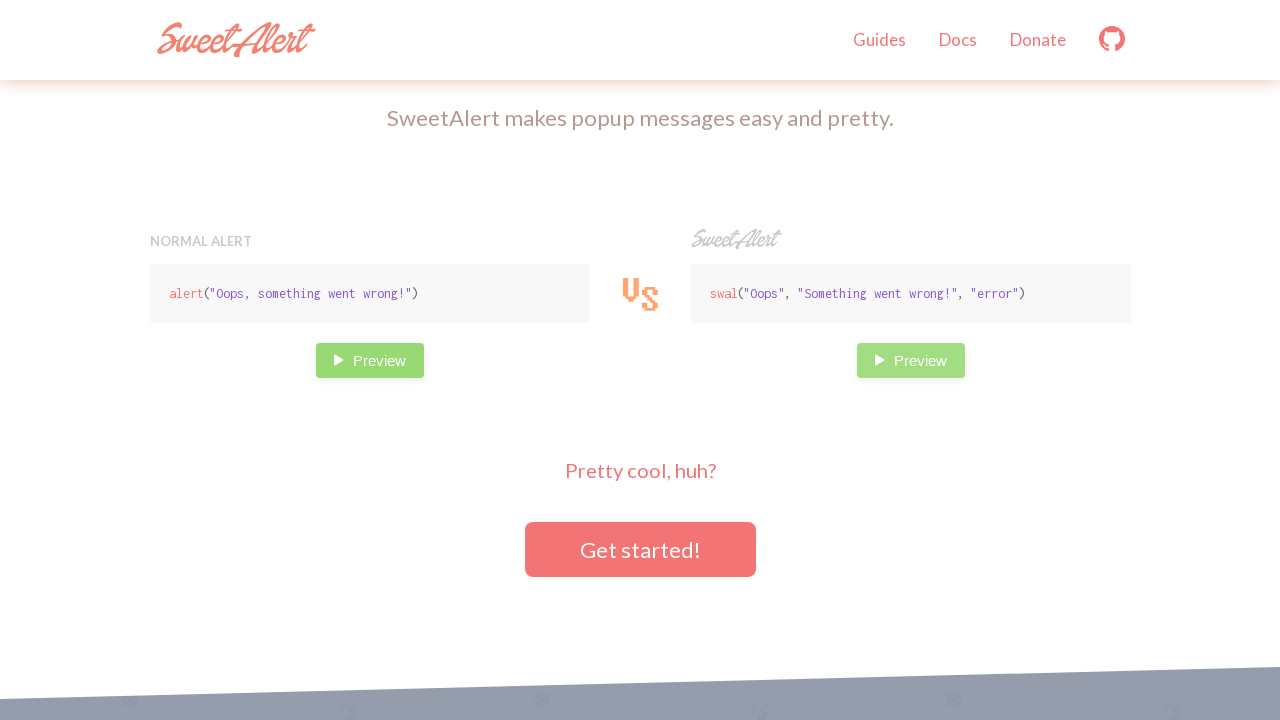